Tests clicking a button with a class attribute and handling an alert dialog that appears

Starting URL: http://www.uitestingplayground.com/classattr

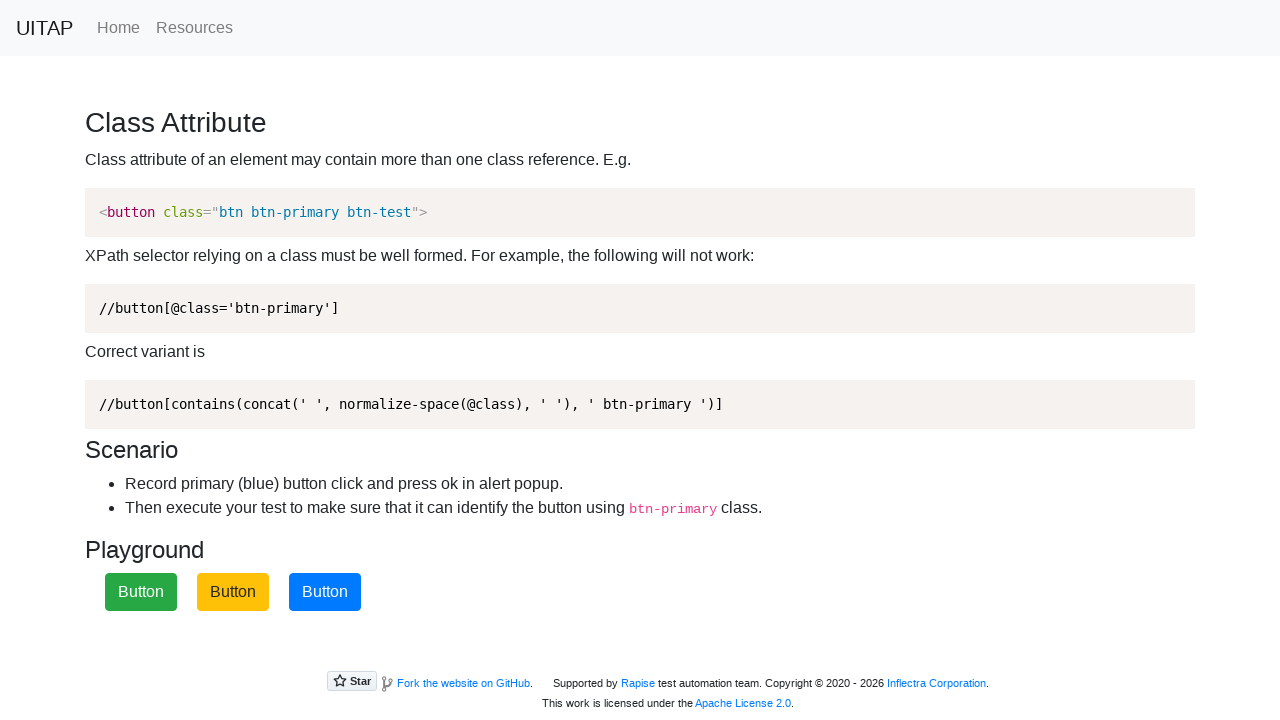

Clicked button with class attribute 'btn-primary' at (325, 592) on button.btn-primary
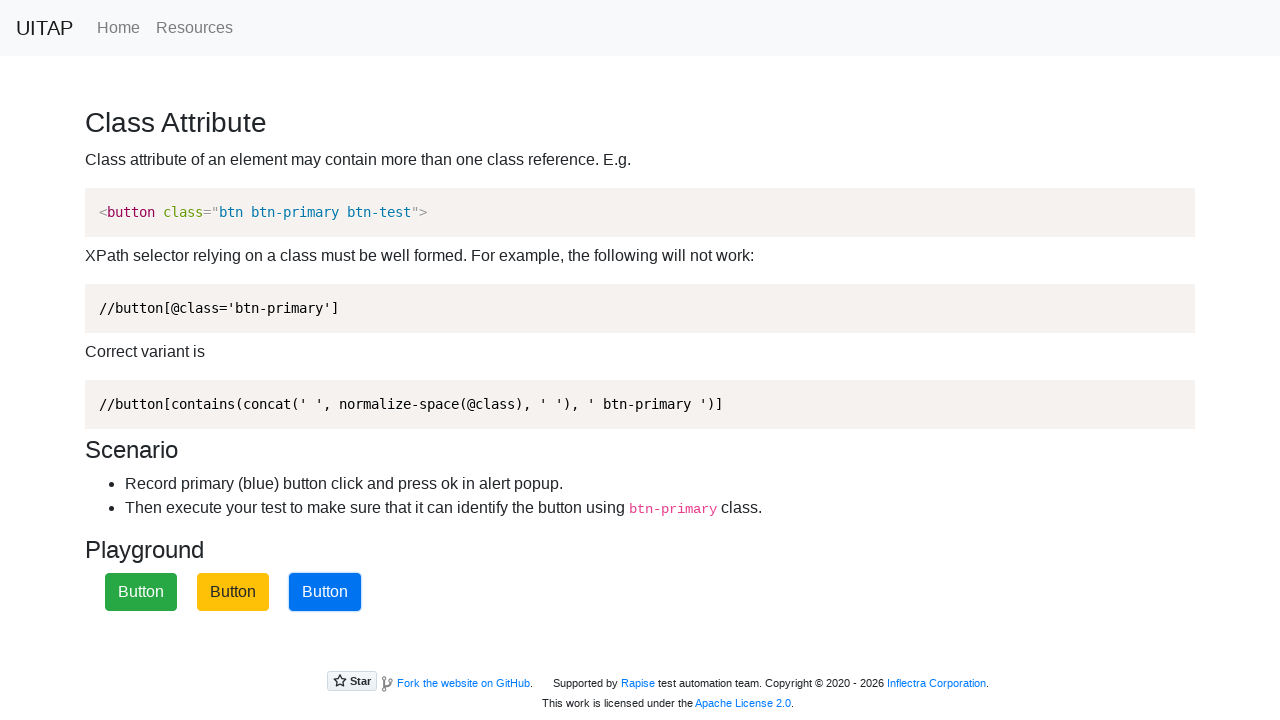

Set up dialog handler to accept alerts
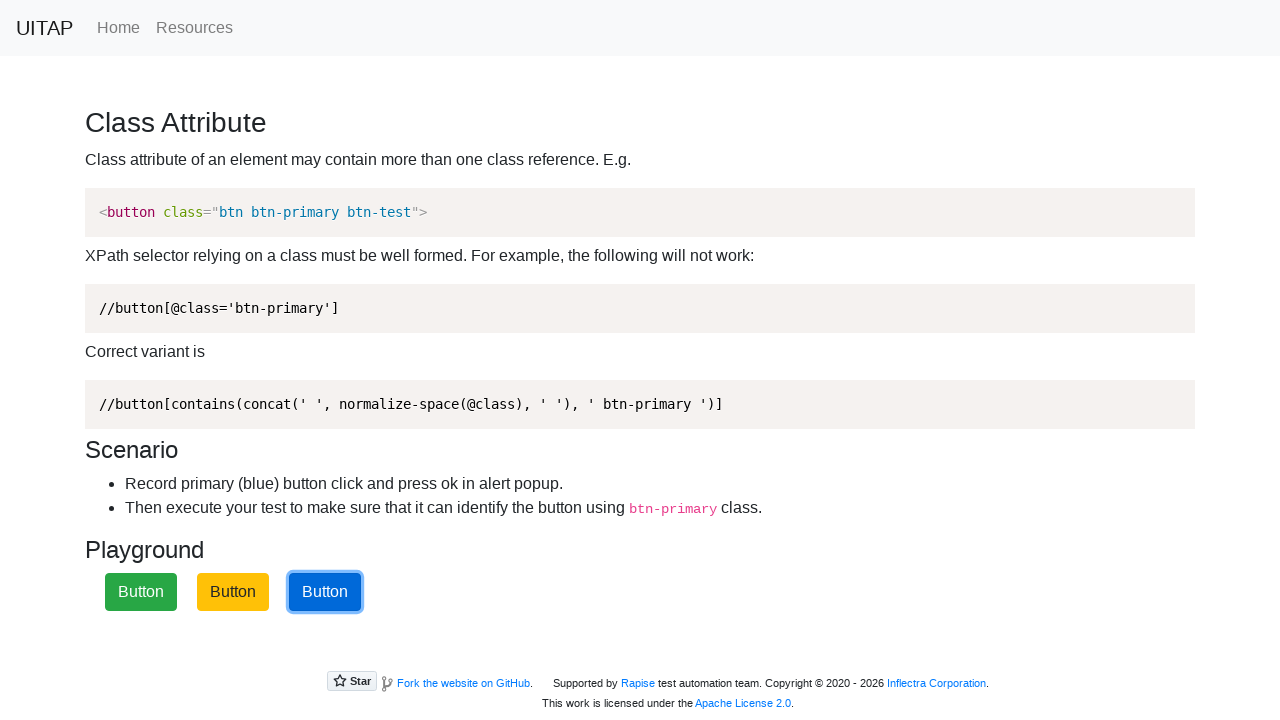

Clicked button again to trigger alert dialog at (325, 592) on button.btn-primary
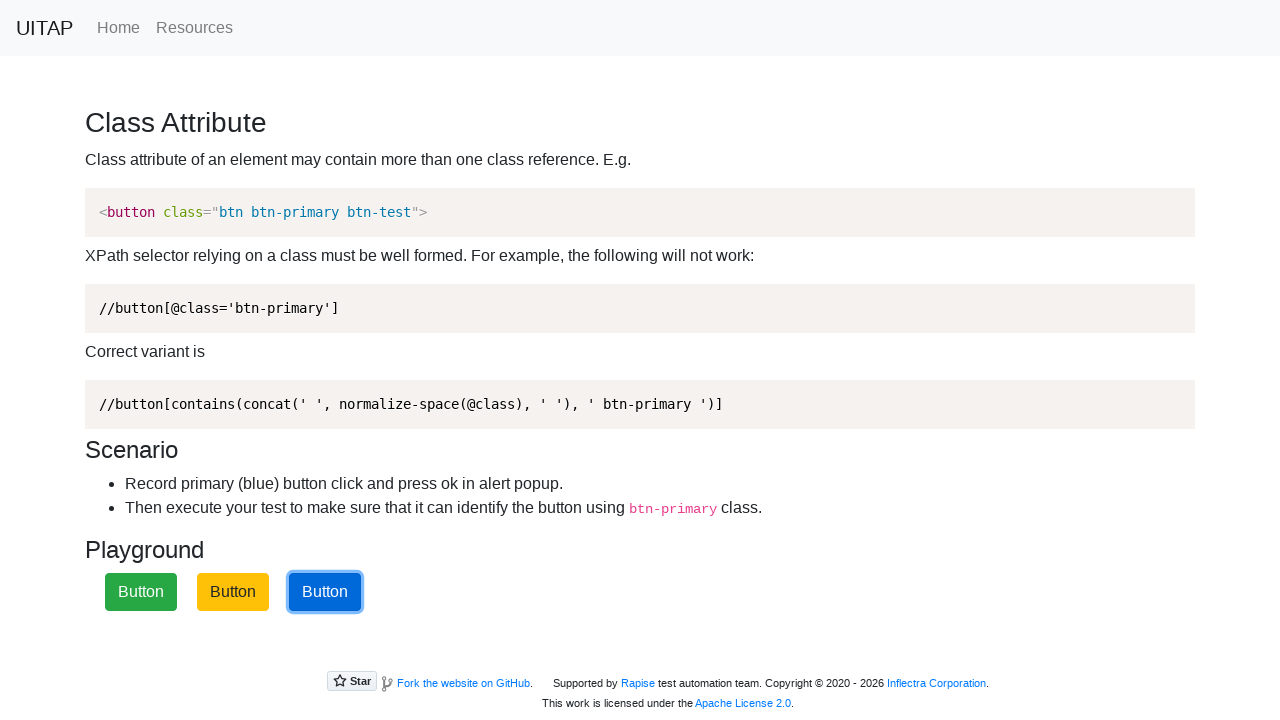

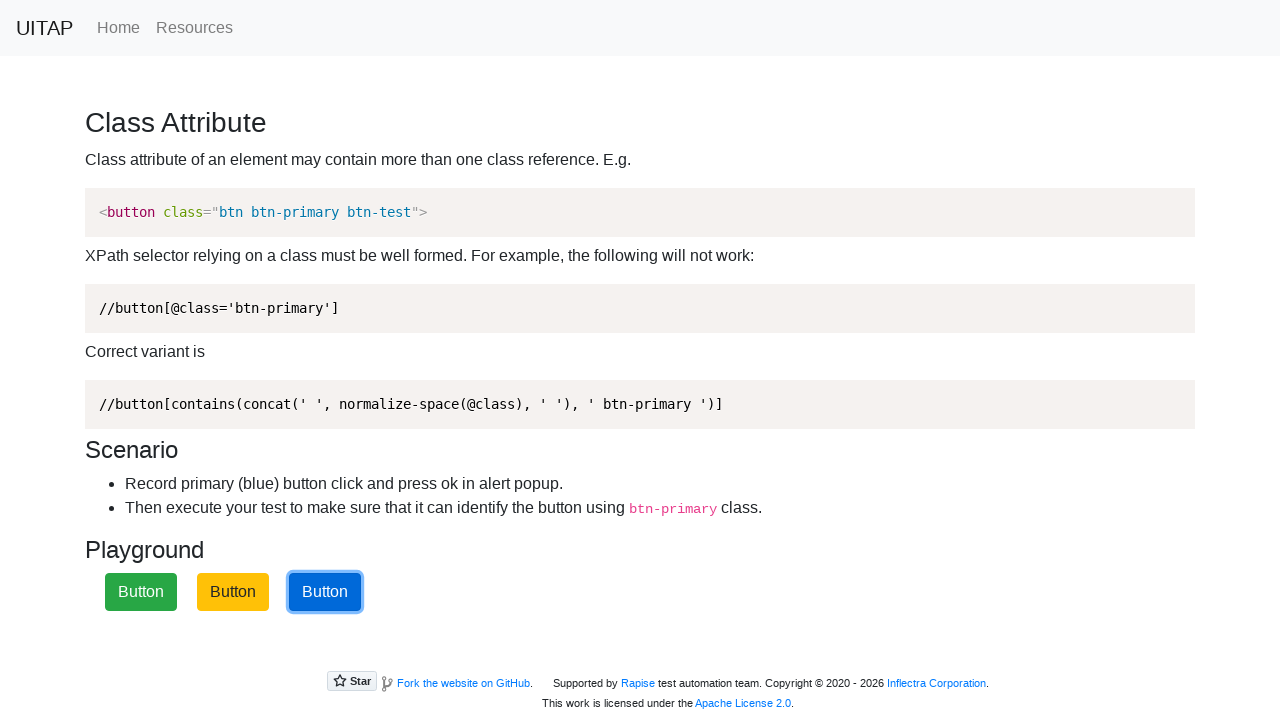